Tests drag and drop functionality on the jQuery UI demo page by dragging an element and dropping it onto a target droppable area within an iframe.

Starting URL: http://jqueryui.com/droppable/

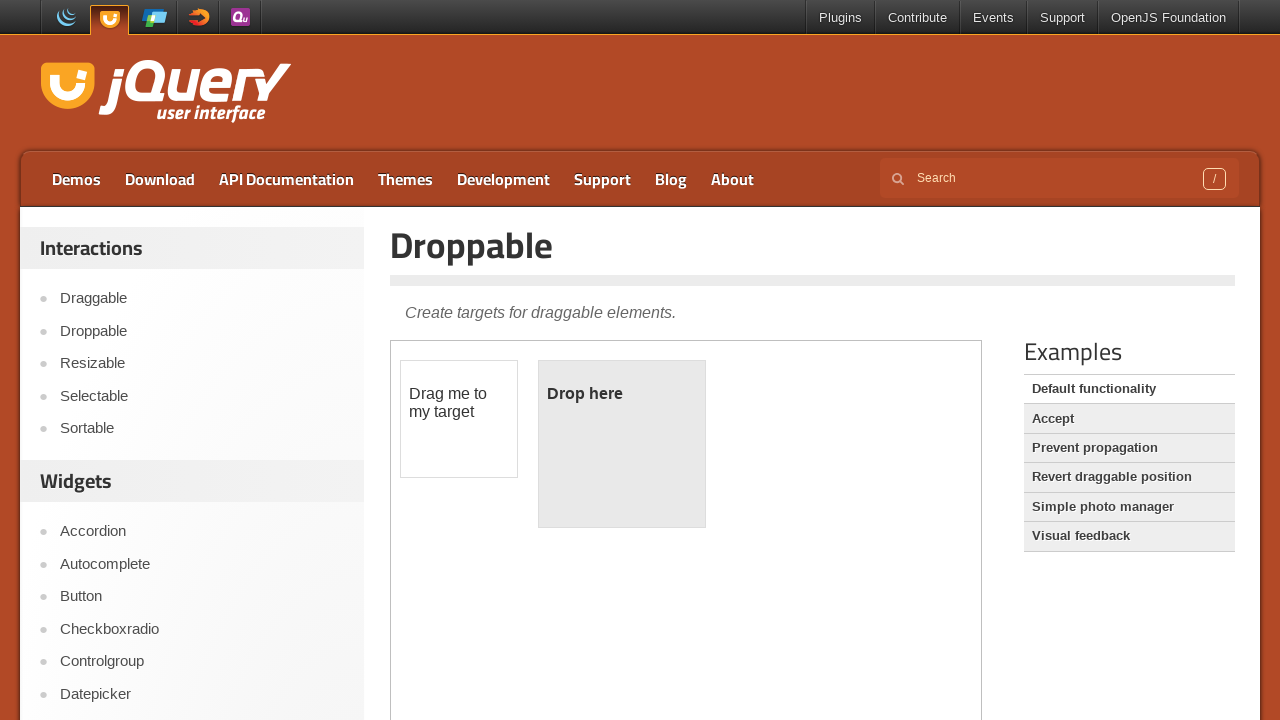

Navigated to jQuery UI droppable demo page
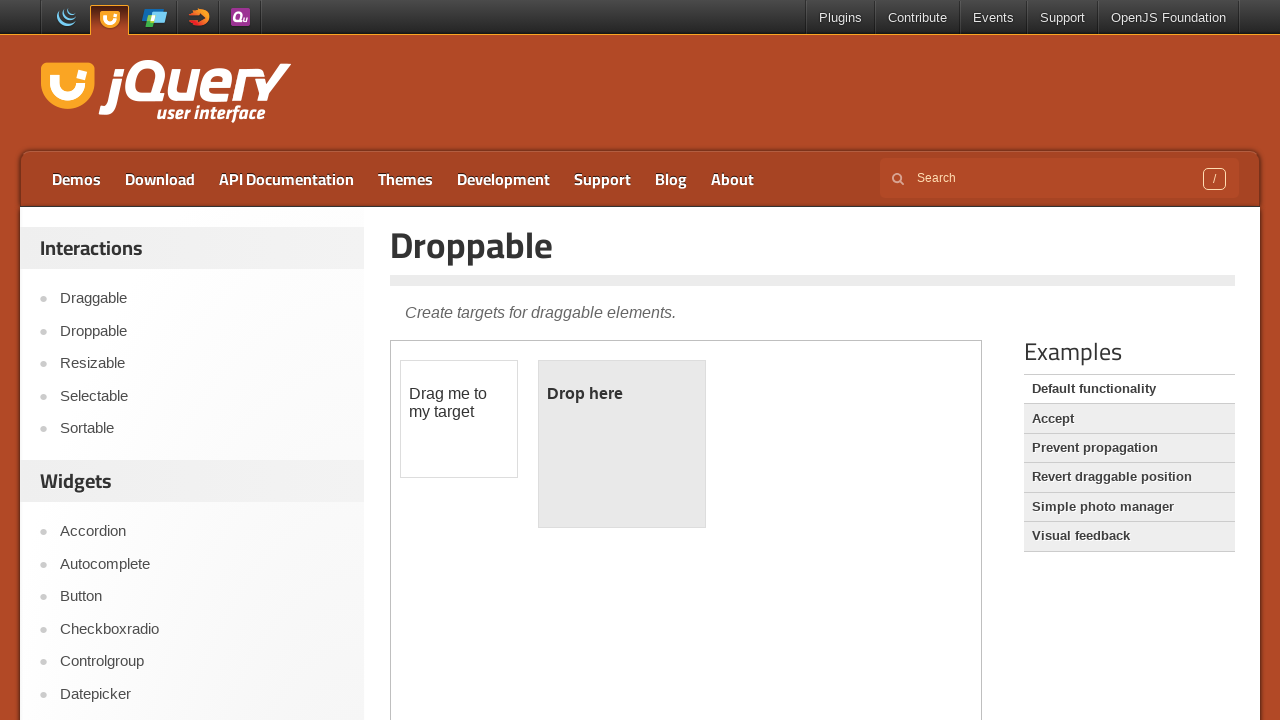

Located the demo iframe
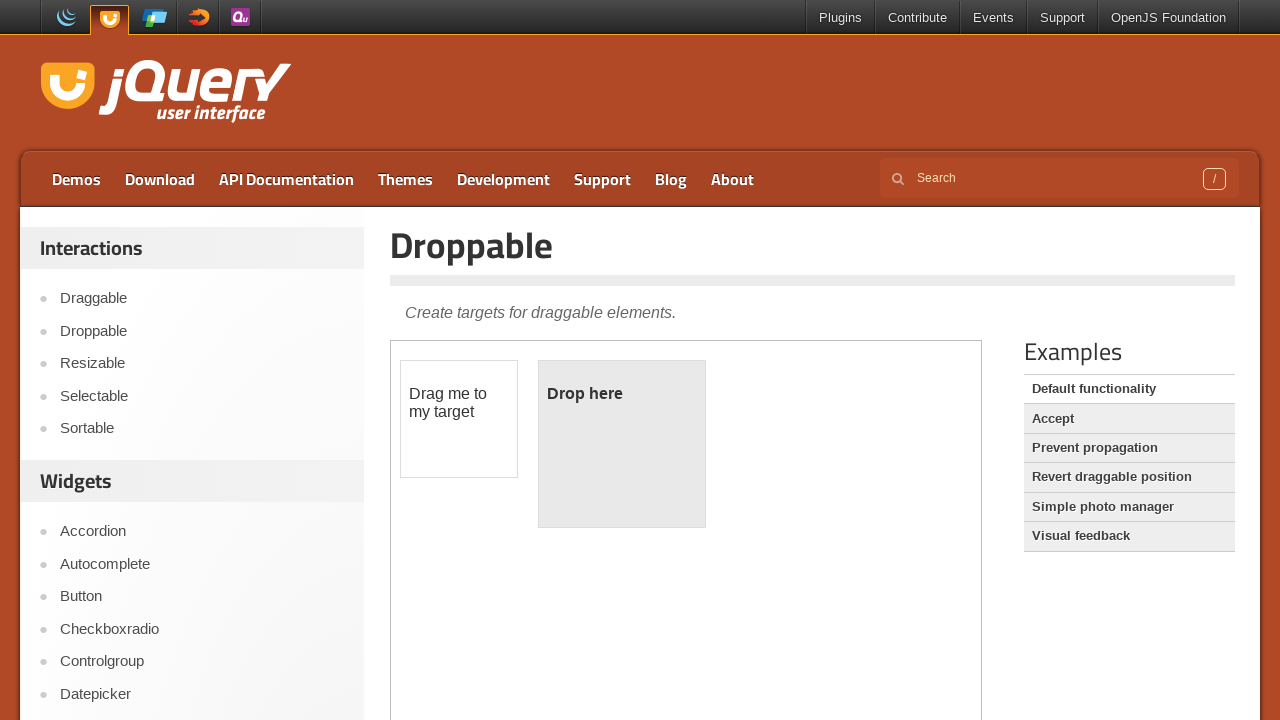

Dragged draggable element and dropped it onto droppable target at (622, 444)
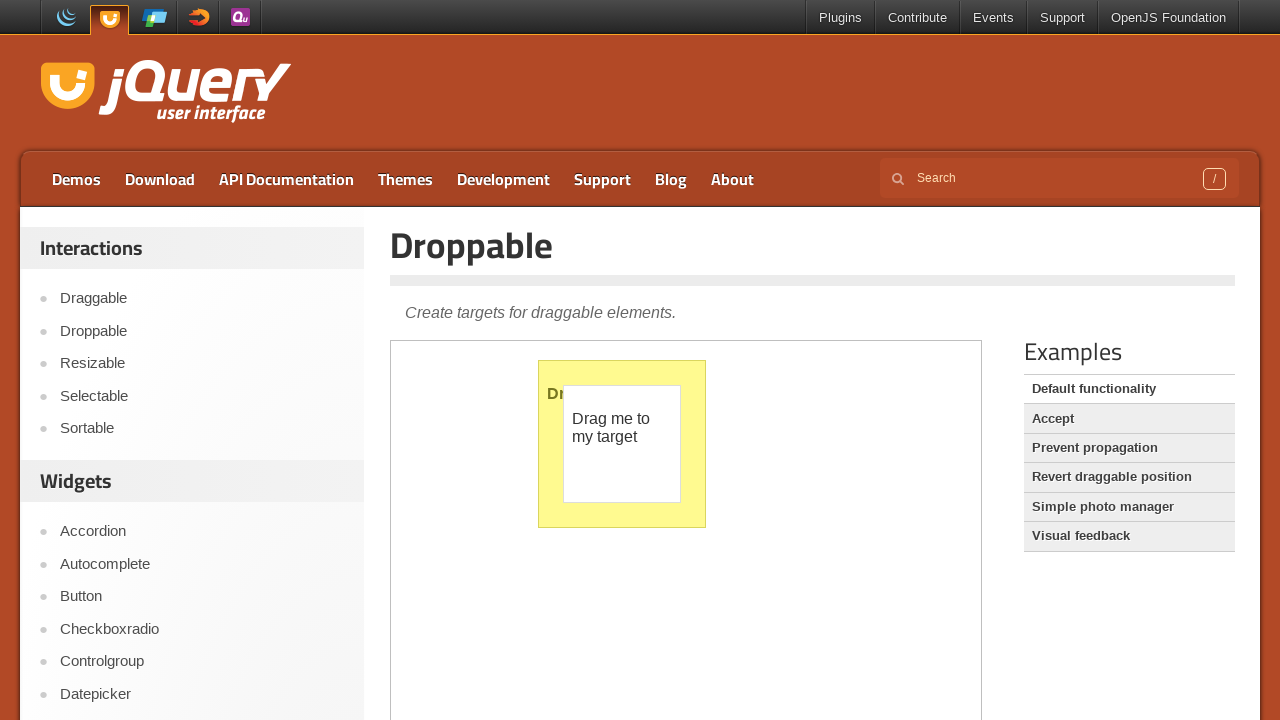

Waited for drag and drop animation to complete
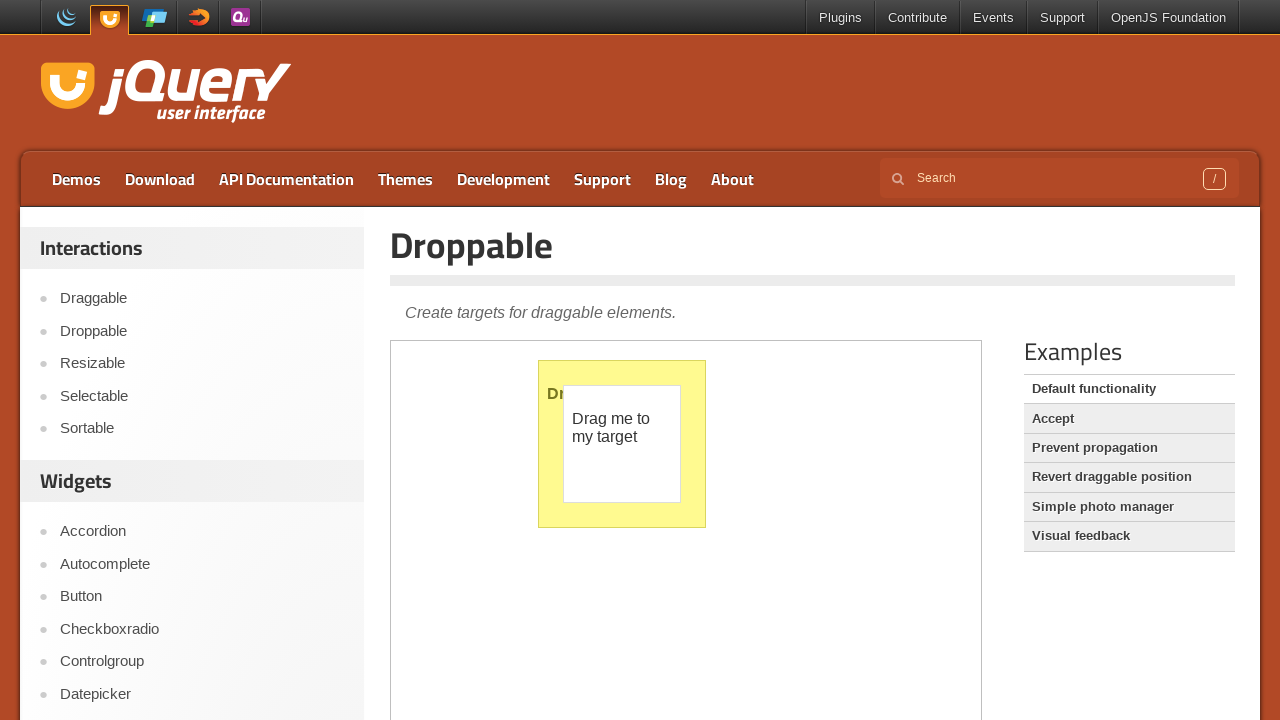

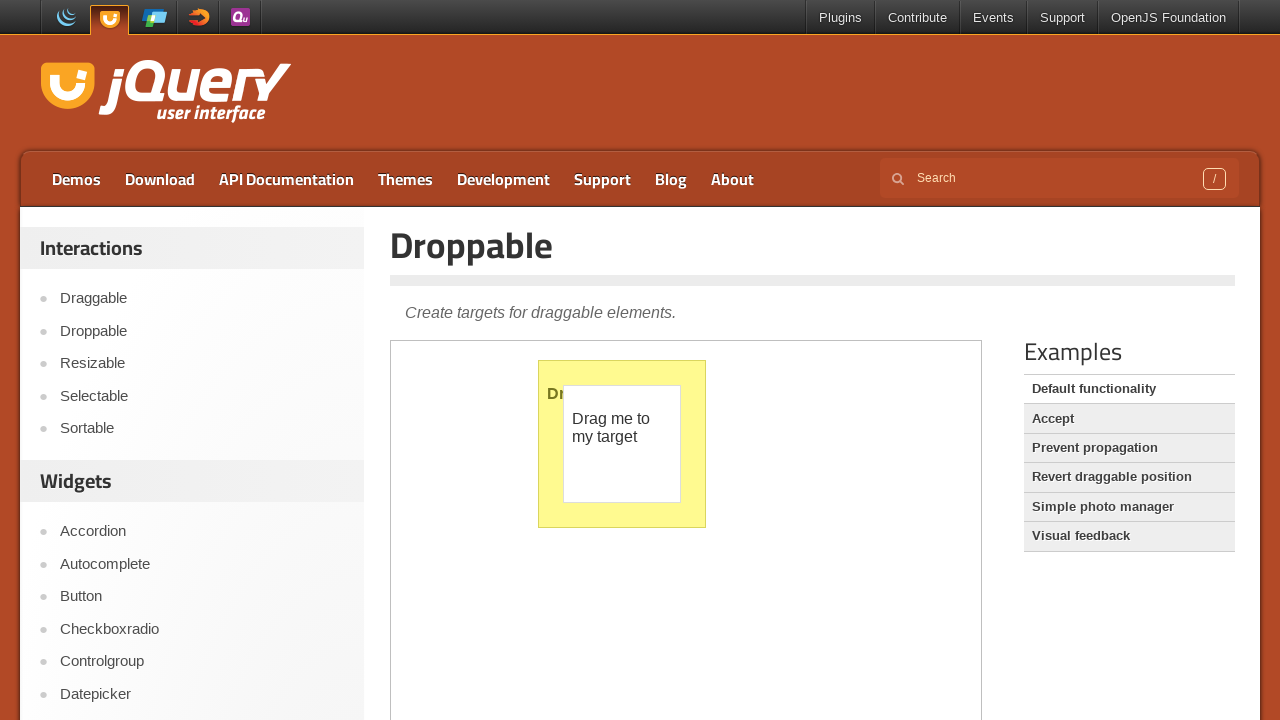